Tests drag and drop functionality by dragging element A and dropping it onto element B

Starting URL: https://the-internet.herokuapp.com/drag_and_drop

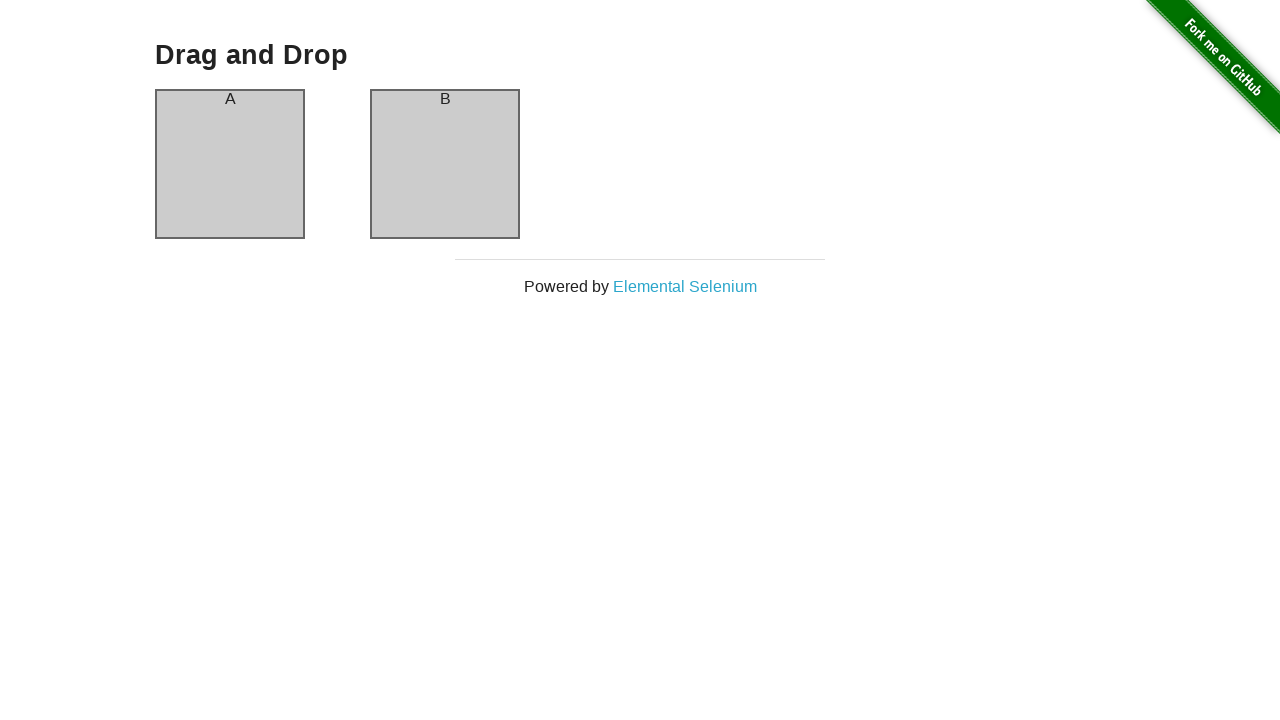

Located element A (column-a) for drag and drop
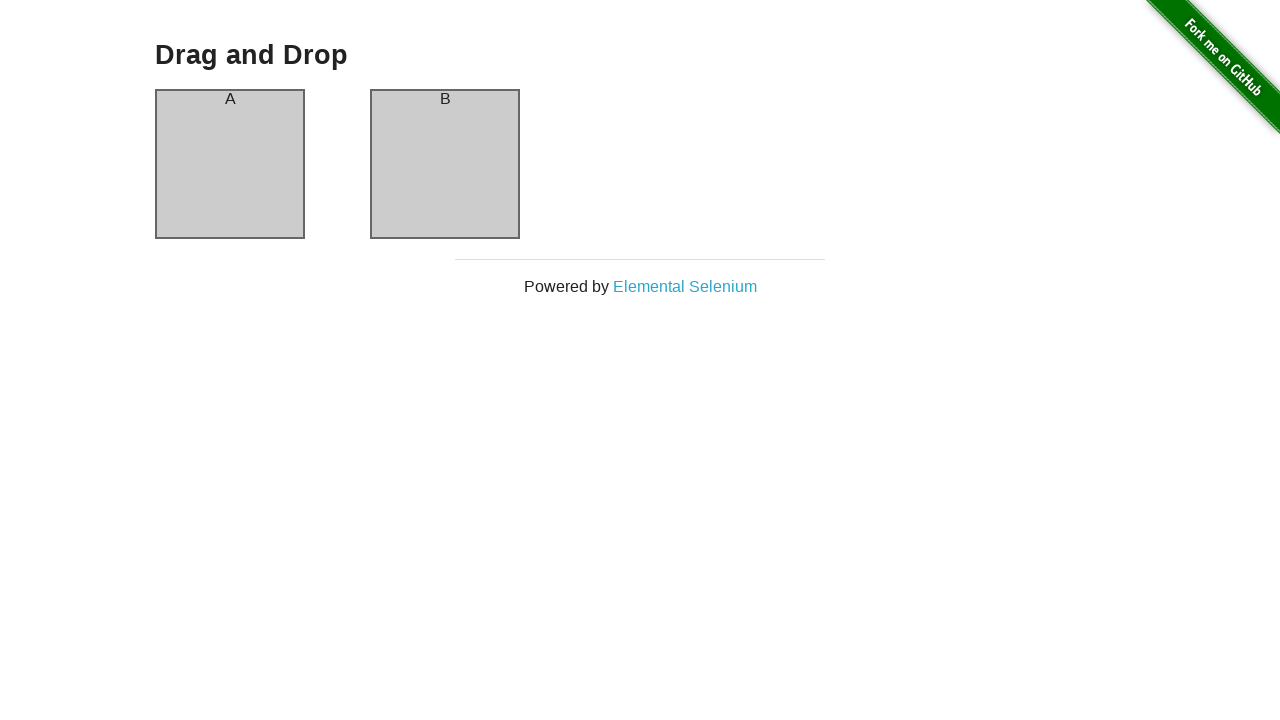

Located element B (column-b) as drop target
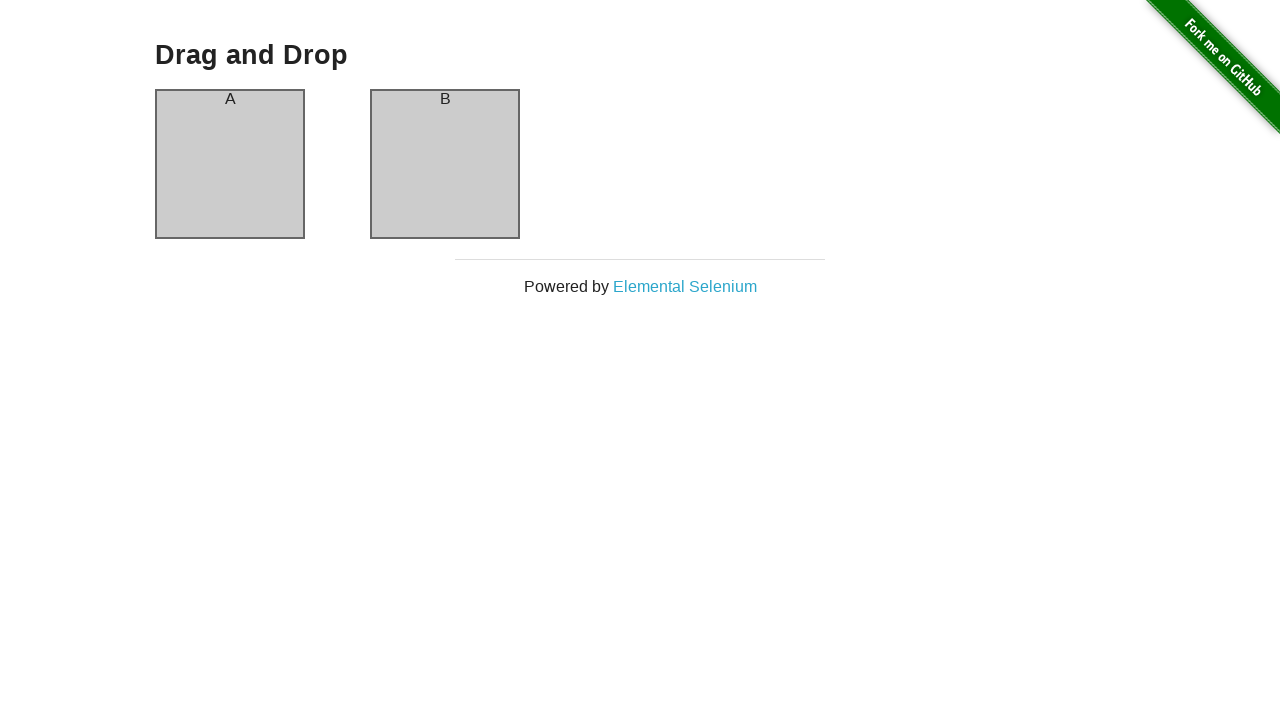

Dragged element A and dropped it onto element B at (445, 164)
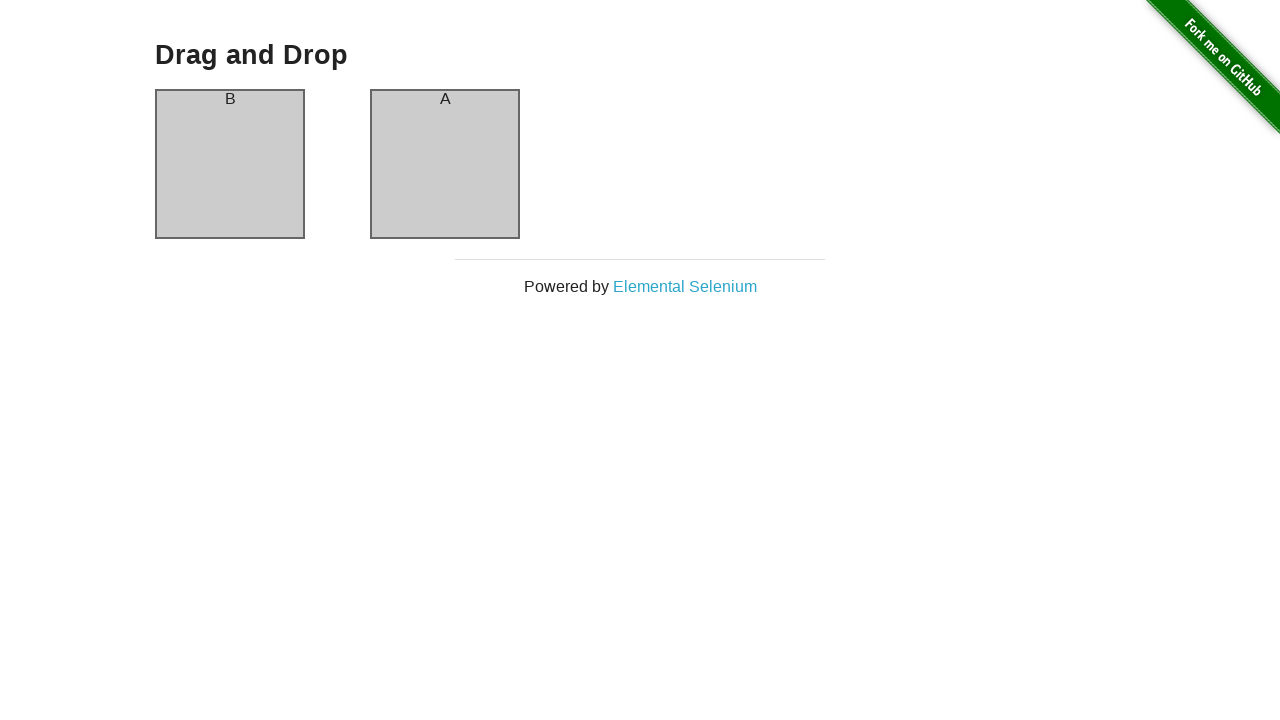

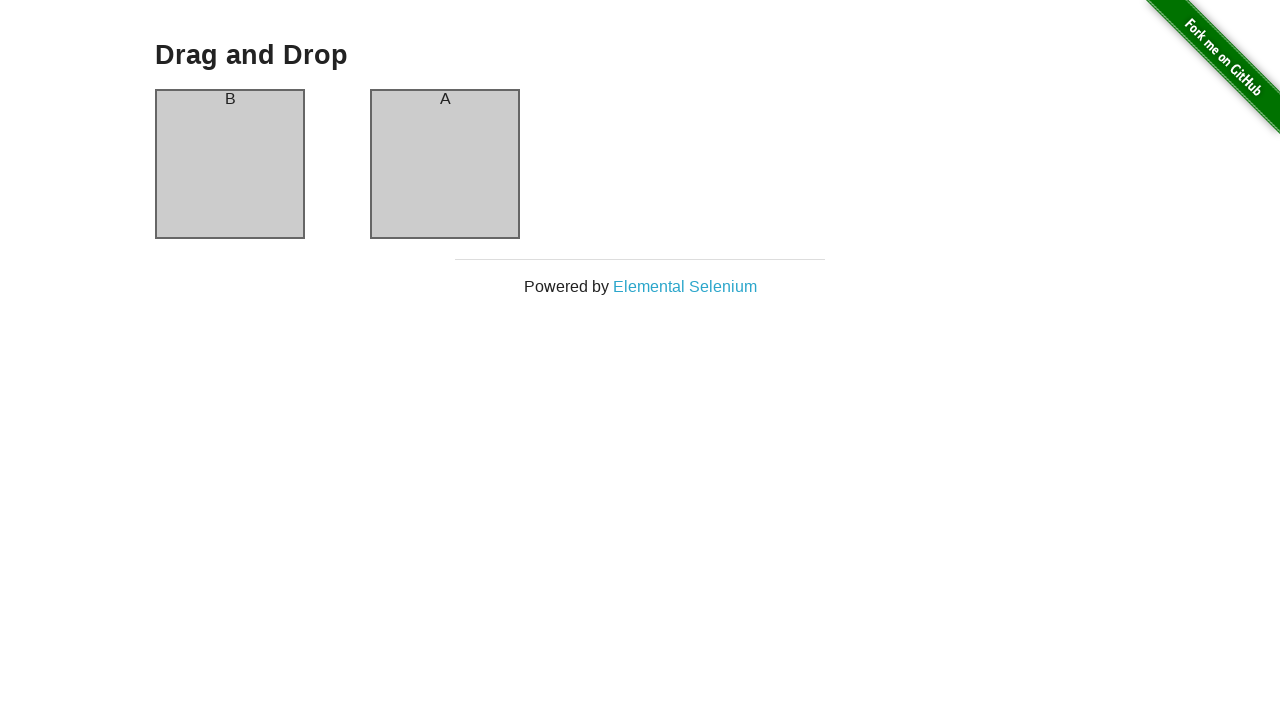